Tests that edits are saved when the edit input loses focus (blur event).

Starting URL: https://demo.playwright.dev/todomvc

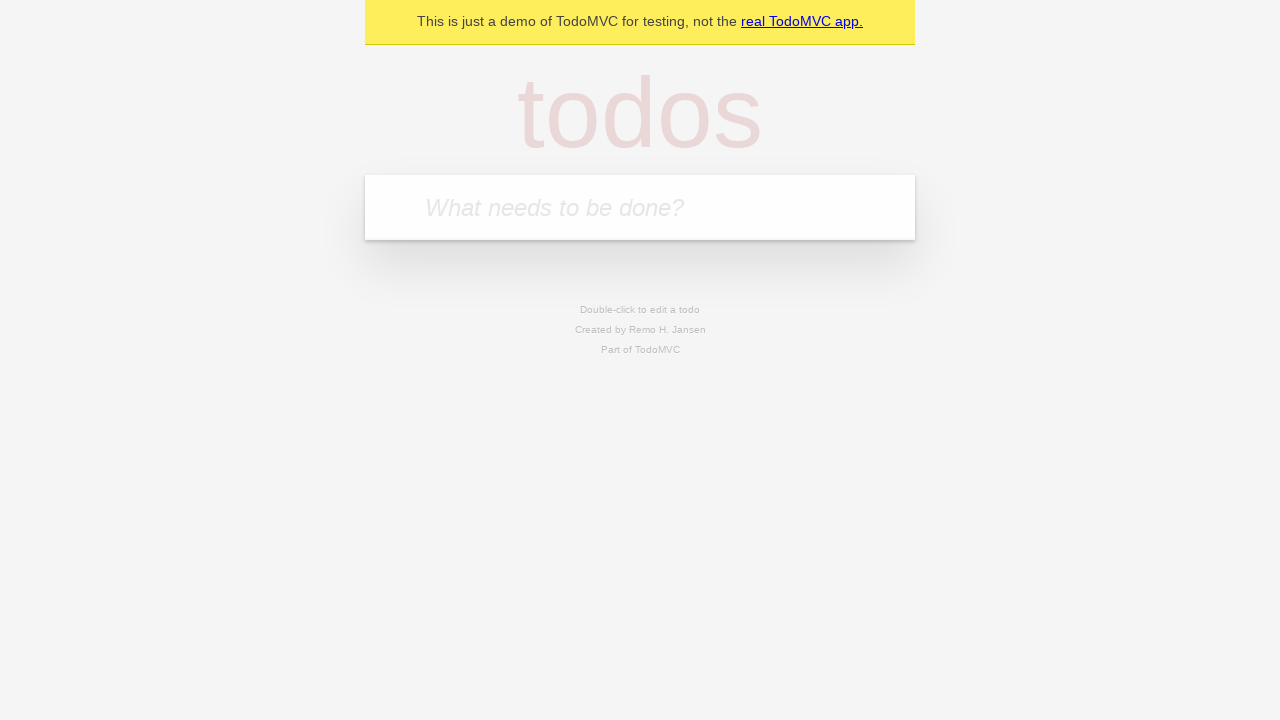

Filled first todo input with 'buy some cheese' on internal:attr=[placeholder="What needs to be done?"i]
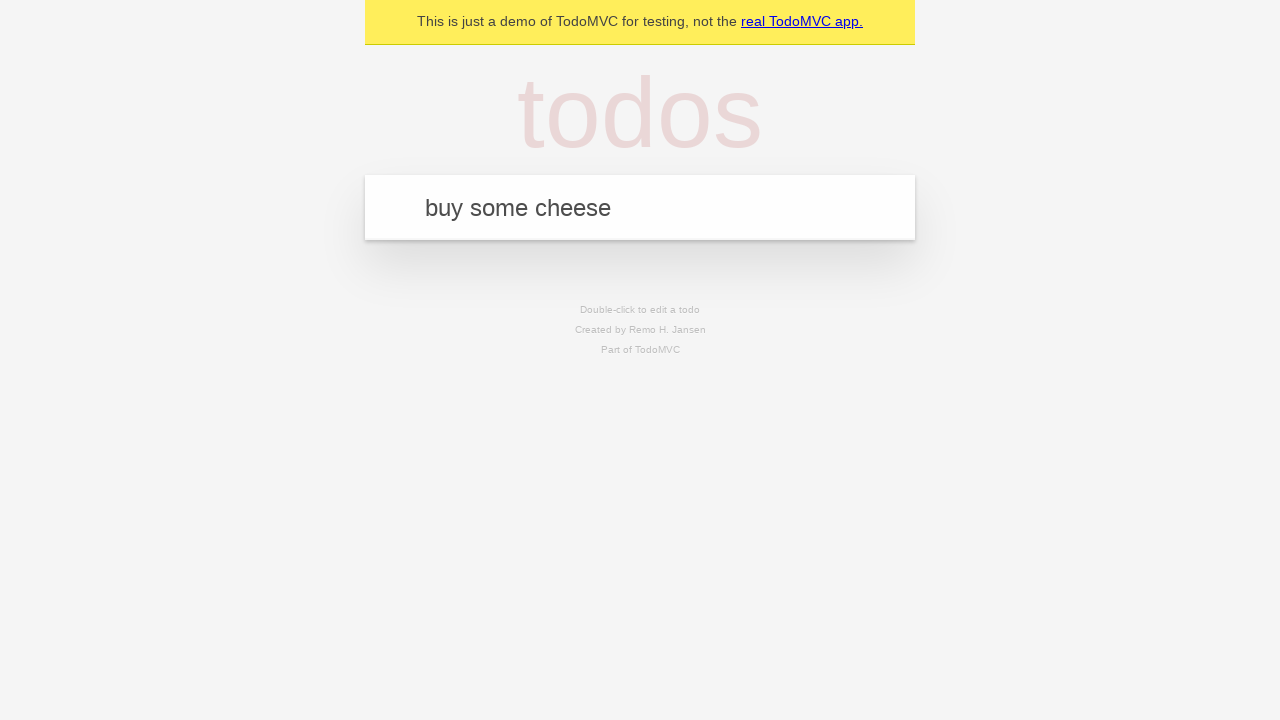

Pressed Enter to create first todo on internal:attr=[placeholder="What needs to be done?"i]
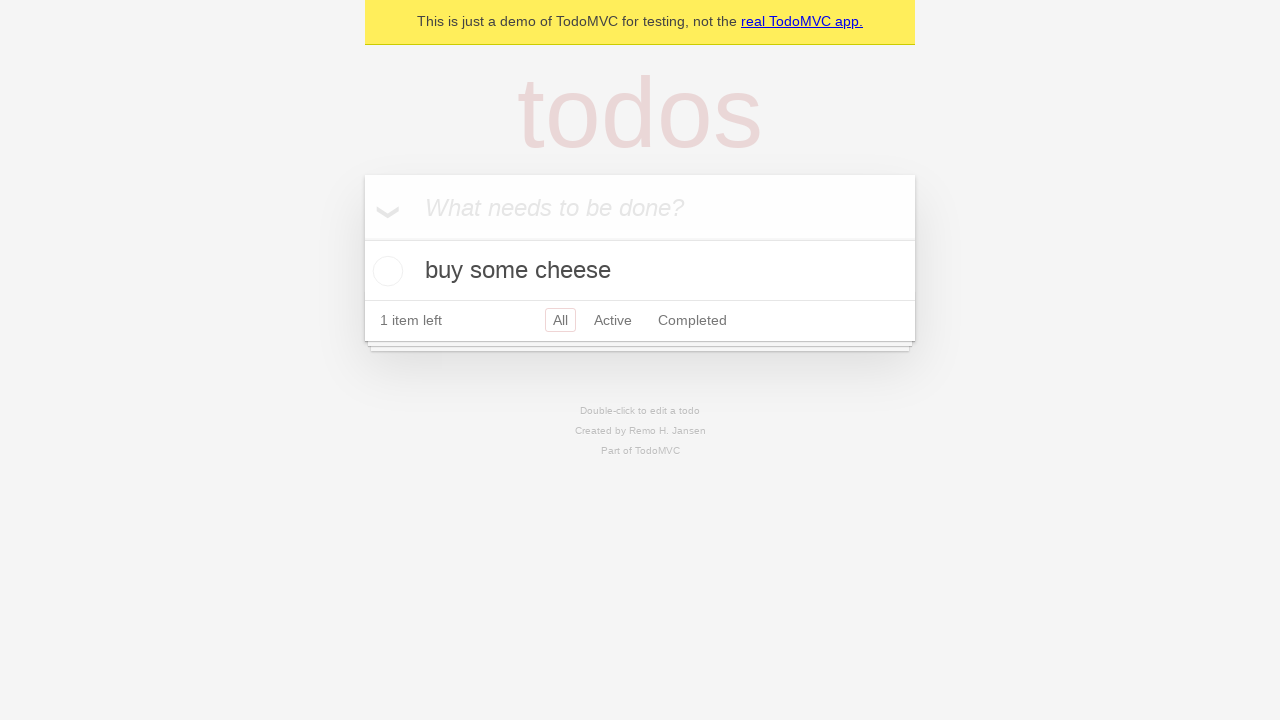

Filled second todo input with 'feed the cat' on internal:attr=[placeholder="What needs to be done?"i]
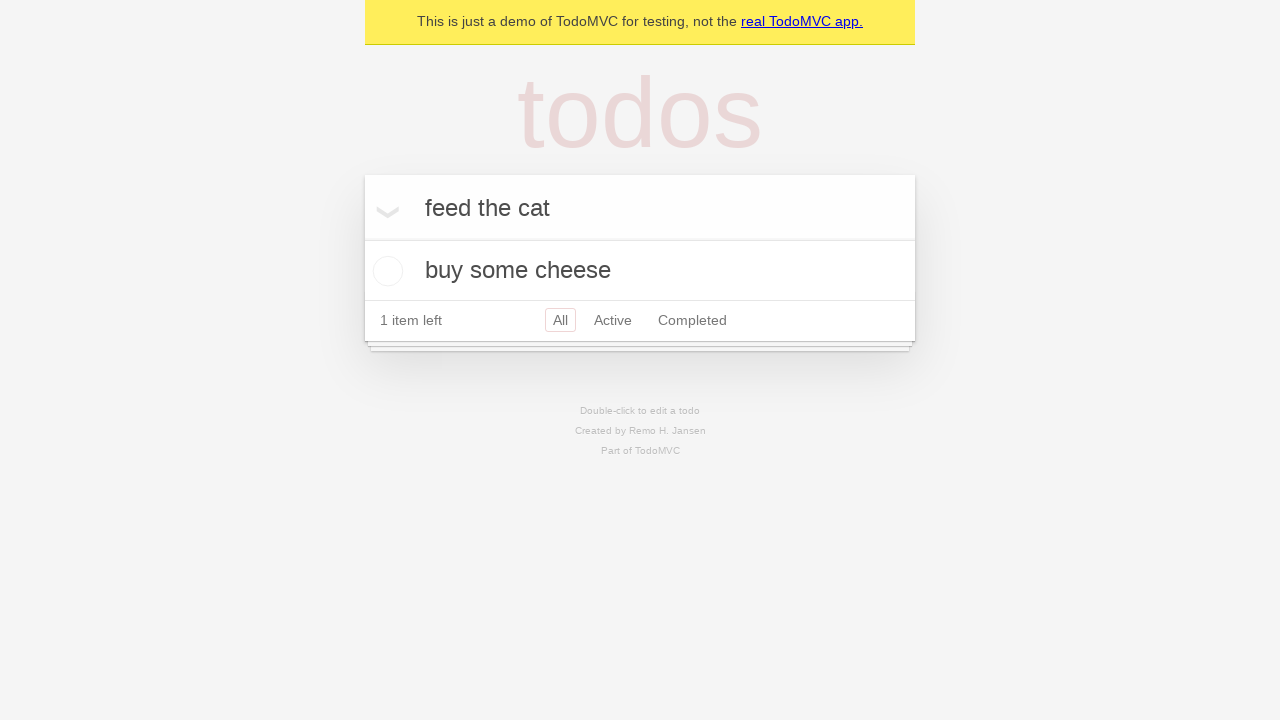

Pressed Enter to create second todo on internal:attr=[placeholder="What needs to be done?"i]
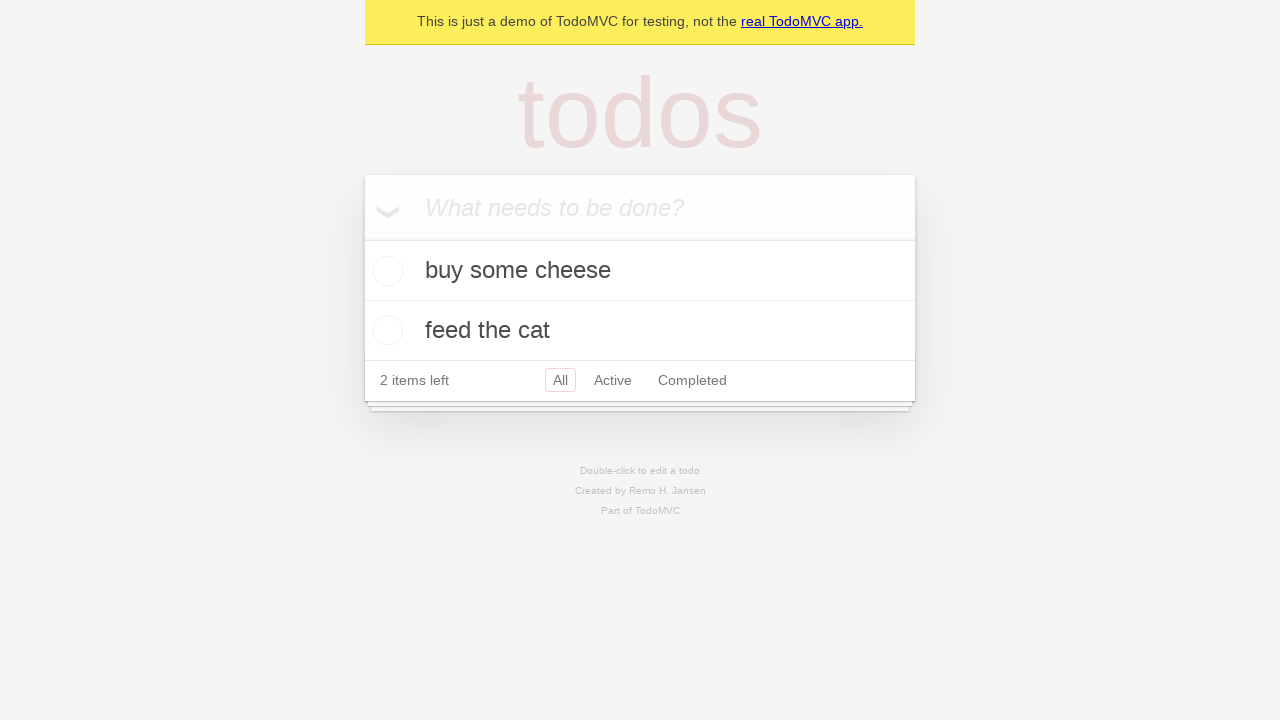

Filled third todo input with 'book a doctors appointment' on internal:attr=[placeholder="What needs to be done?"i]
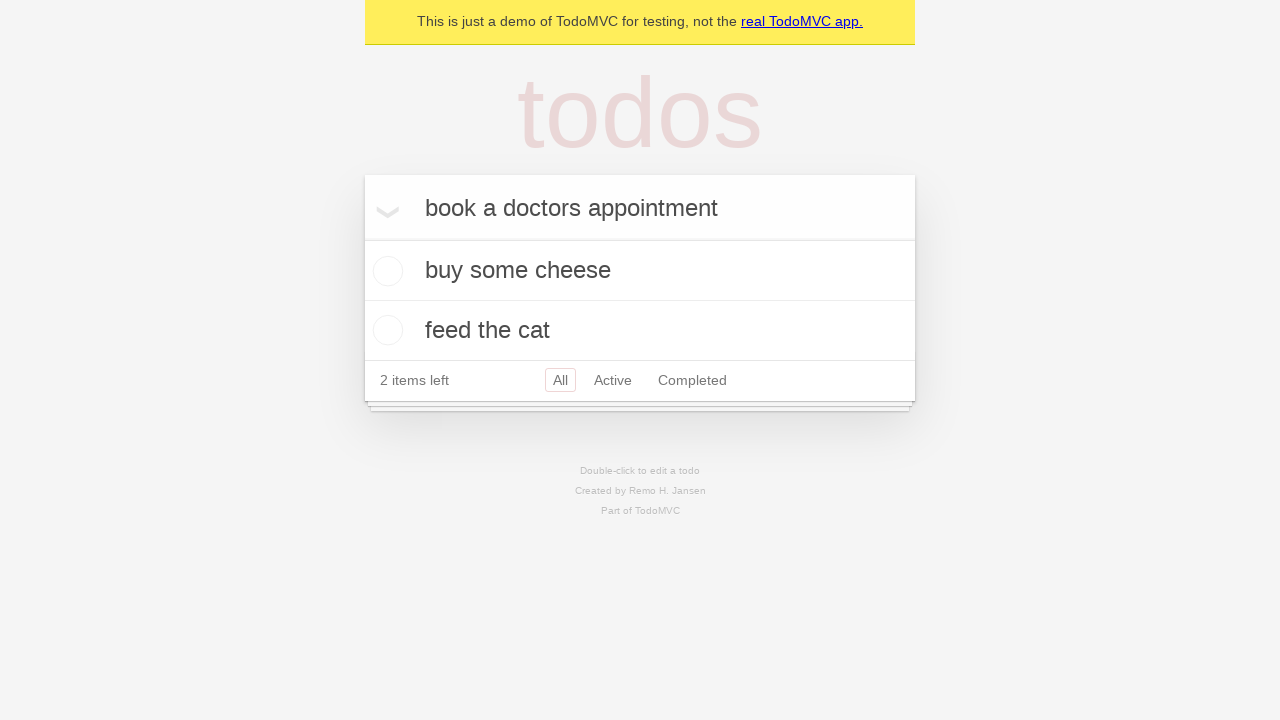

Pressed Enter to create third todo on internal:attr=[placeholder="What needs to be done?"i]
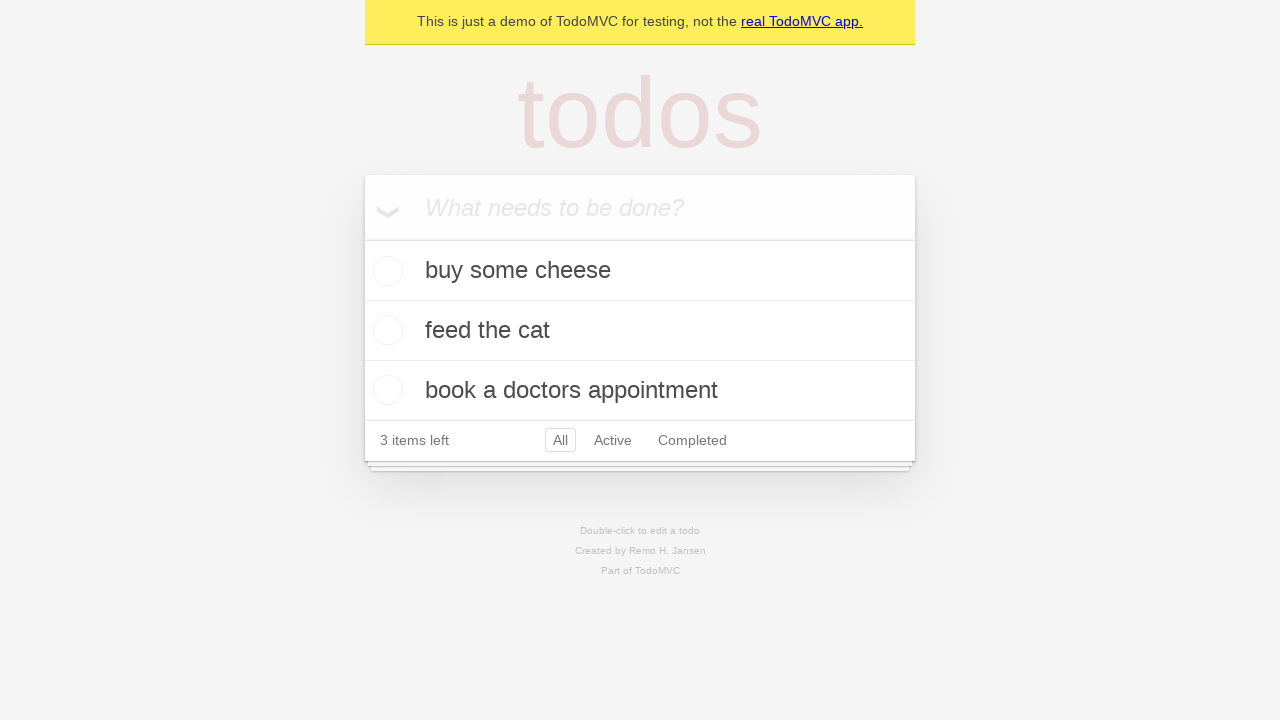

Double-clicked second todo to enter edit mode at (640, 331) on internal:testid=[data-testid="todo-item"s] >> nth=1
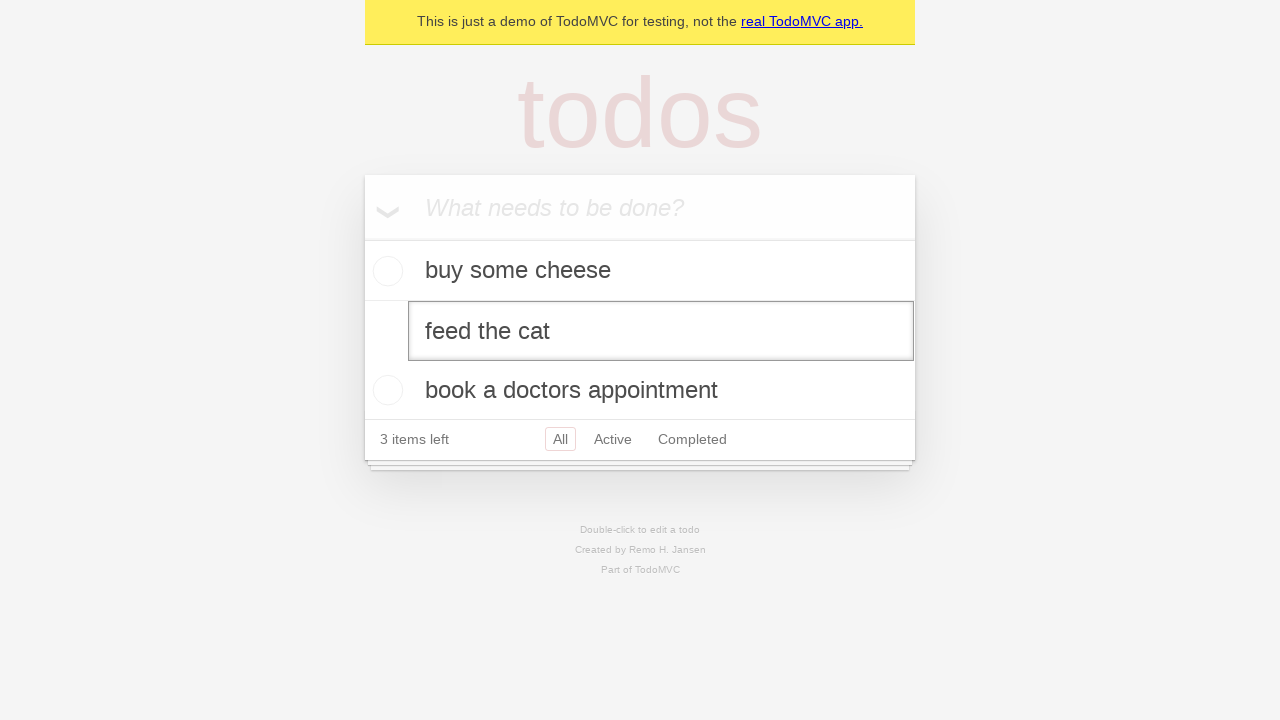

Filled edit input with new text 'buy some sausages' on internal:testid=[data-testid="todo-item"s] >> nth=1 >> internal:role=textbox[nam
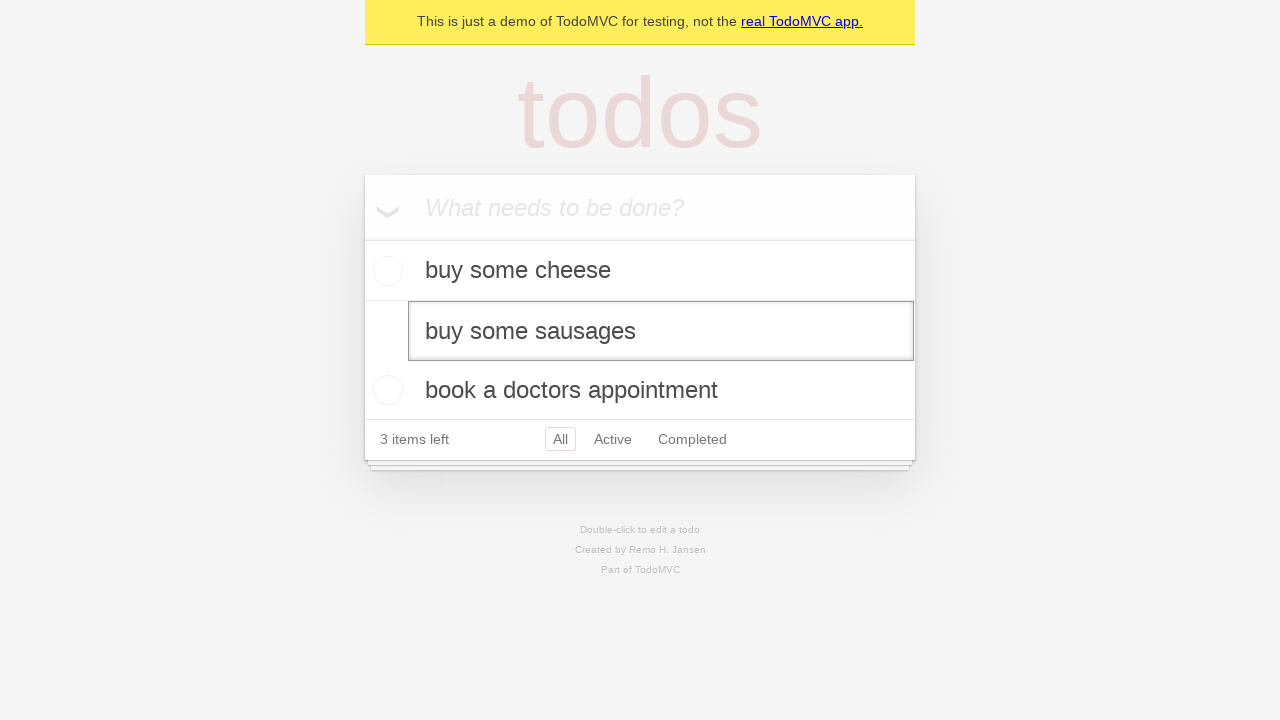

Triggered blur event on edit input to save changes
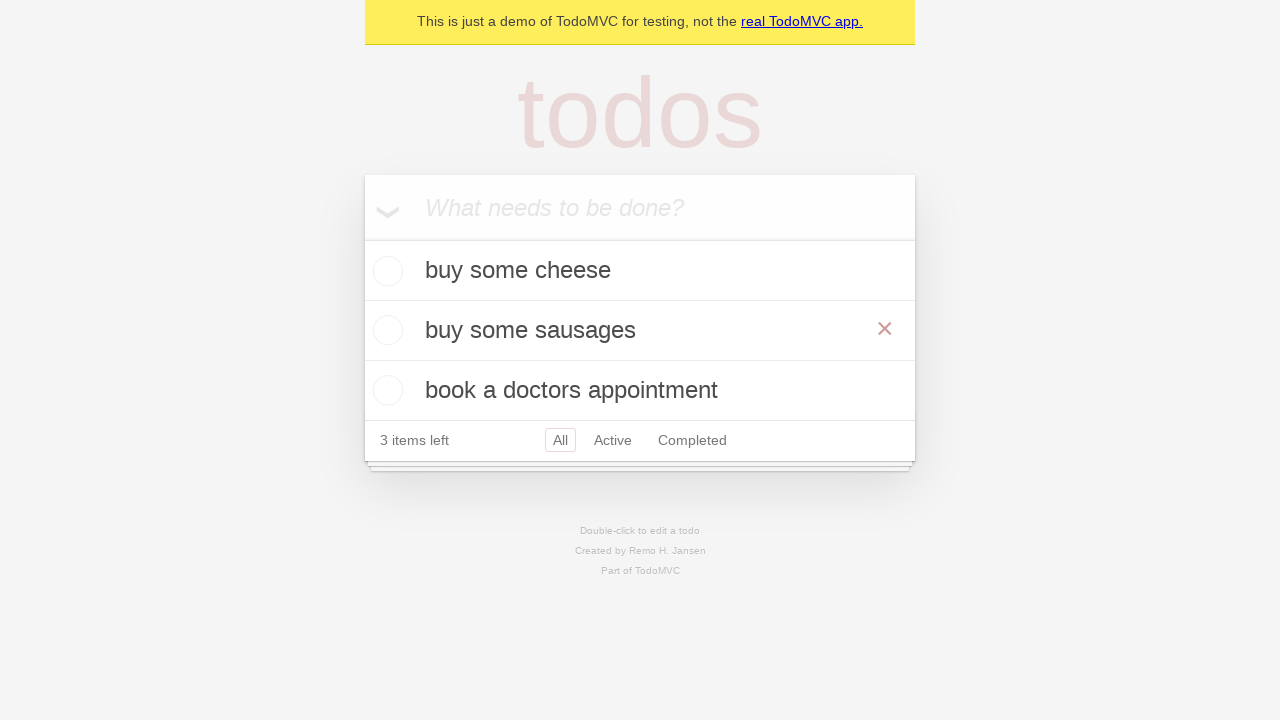

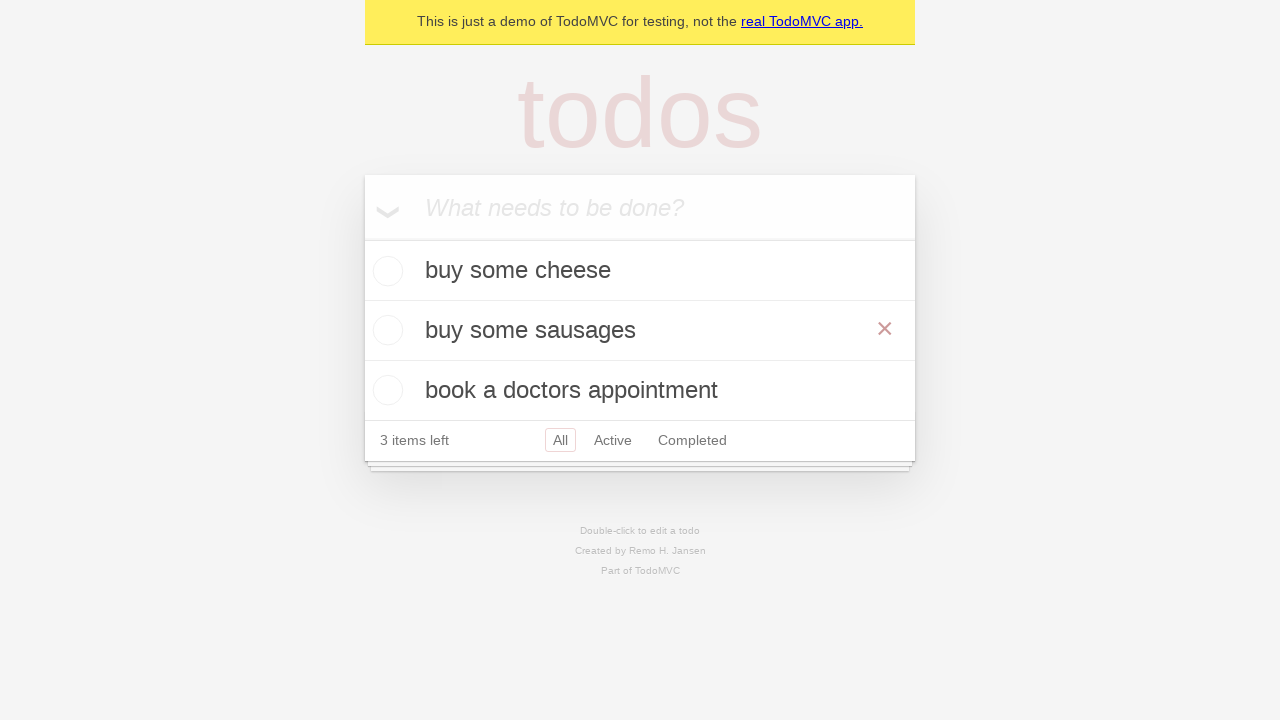